Navigates to the Costco UK homepage and verifies the page loads successfully

Starting URL: https://www.costco.co.uk

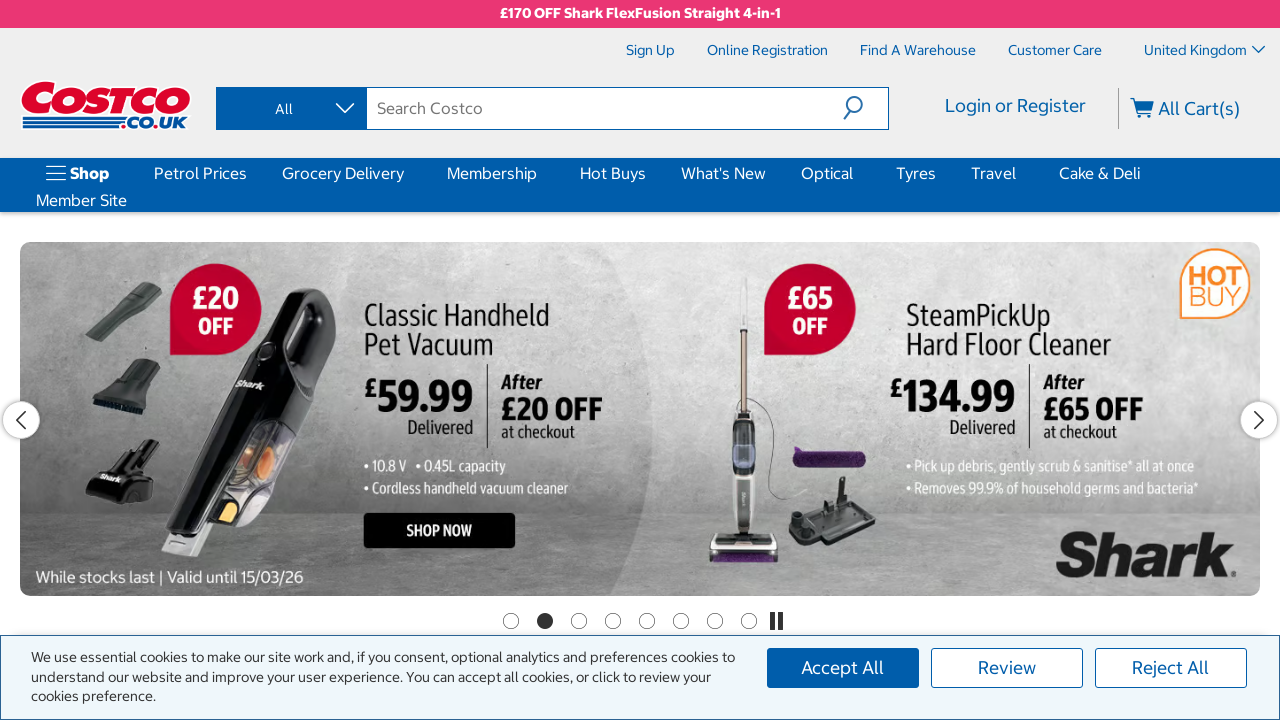

Waited for DOM content to be fully loaded
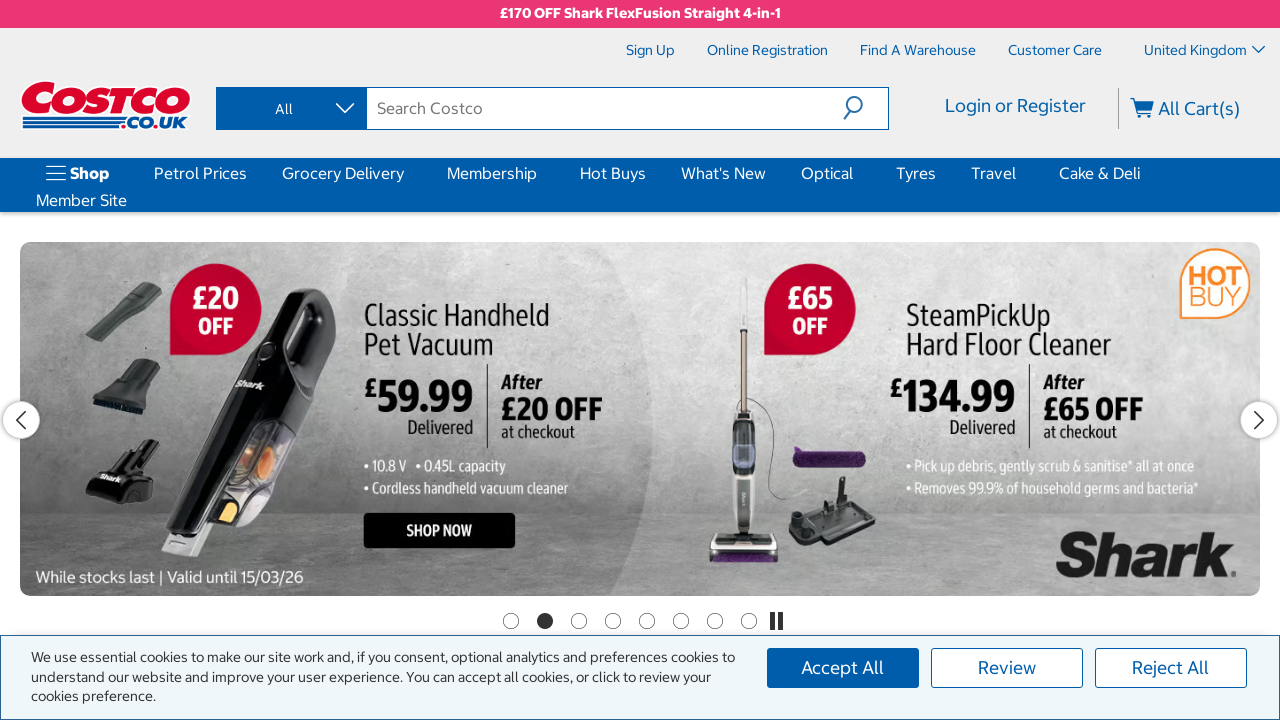

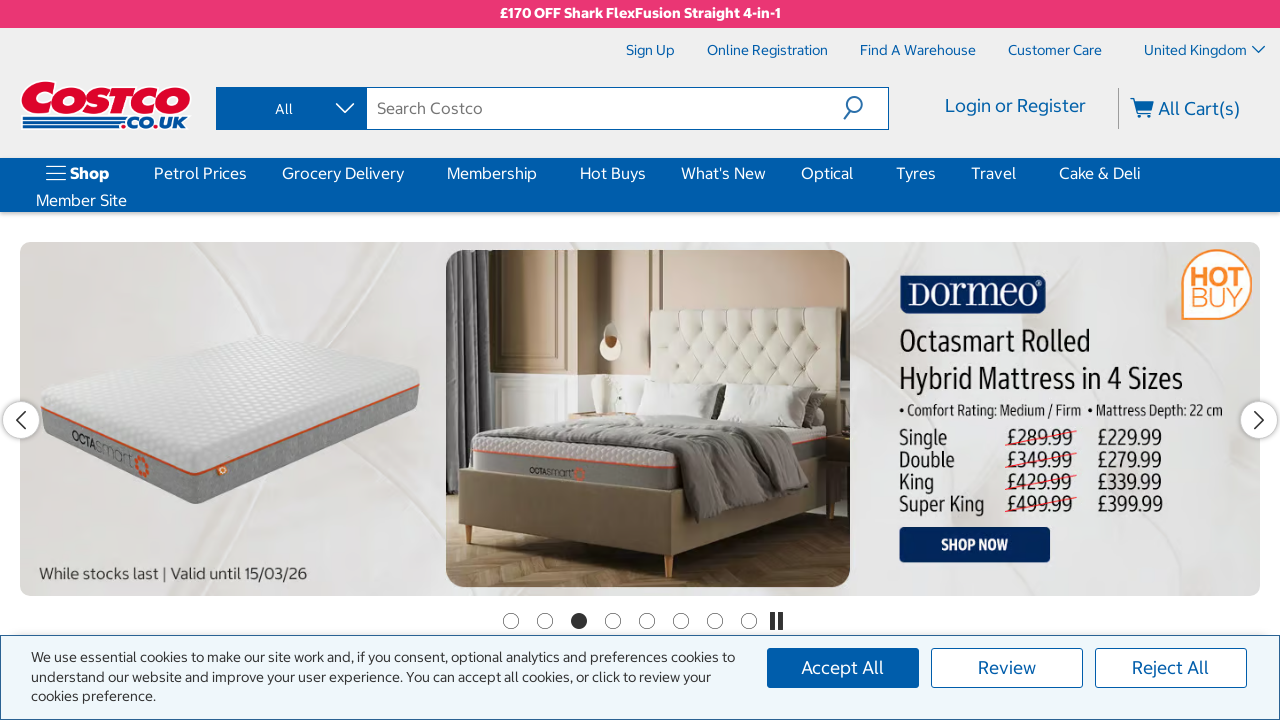